Tests iframe interaction by switching to the first iframe, filling a form field, and switching back to the main frame

Starting URL: https://testeroprogramowania.github.io/selenium/iframe.html

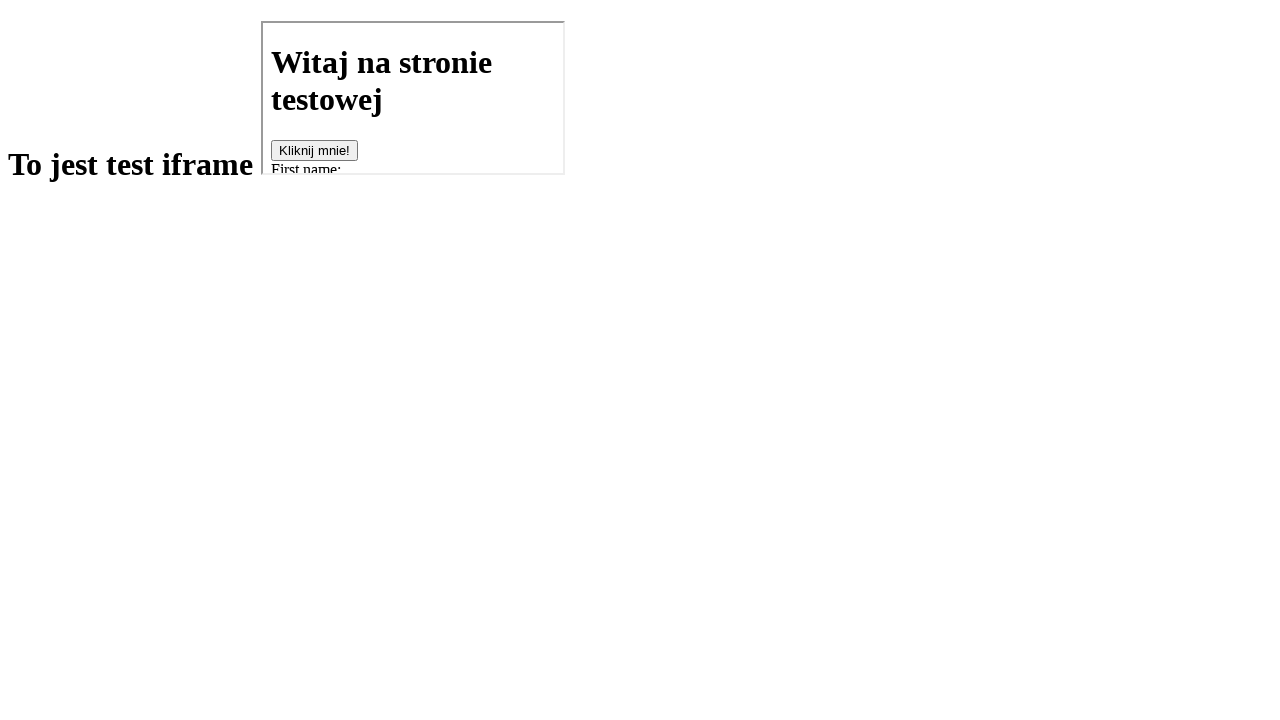

Switched to the first iframe
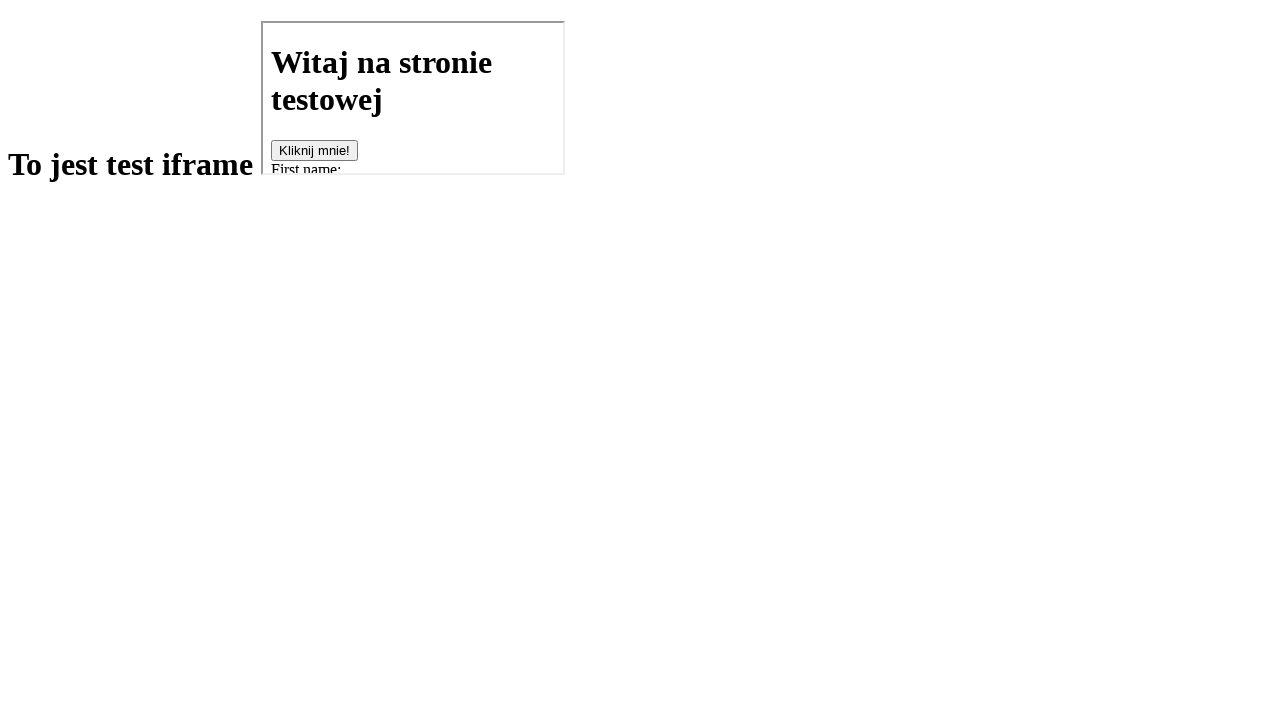

Filled fname field with 'bartel' in the iframe on #fname
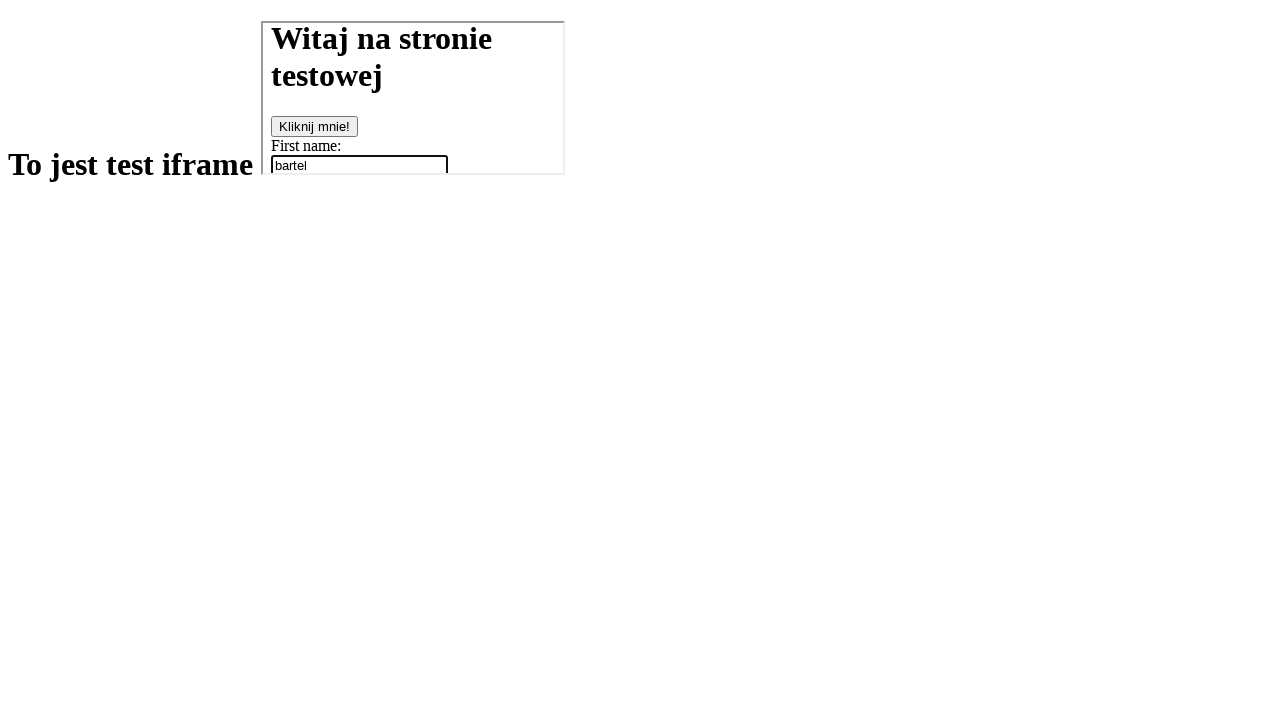

Waited for h1 element on main frame
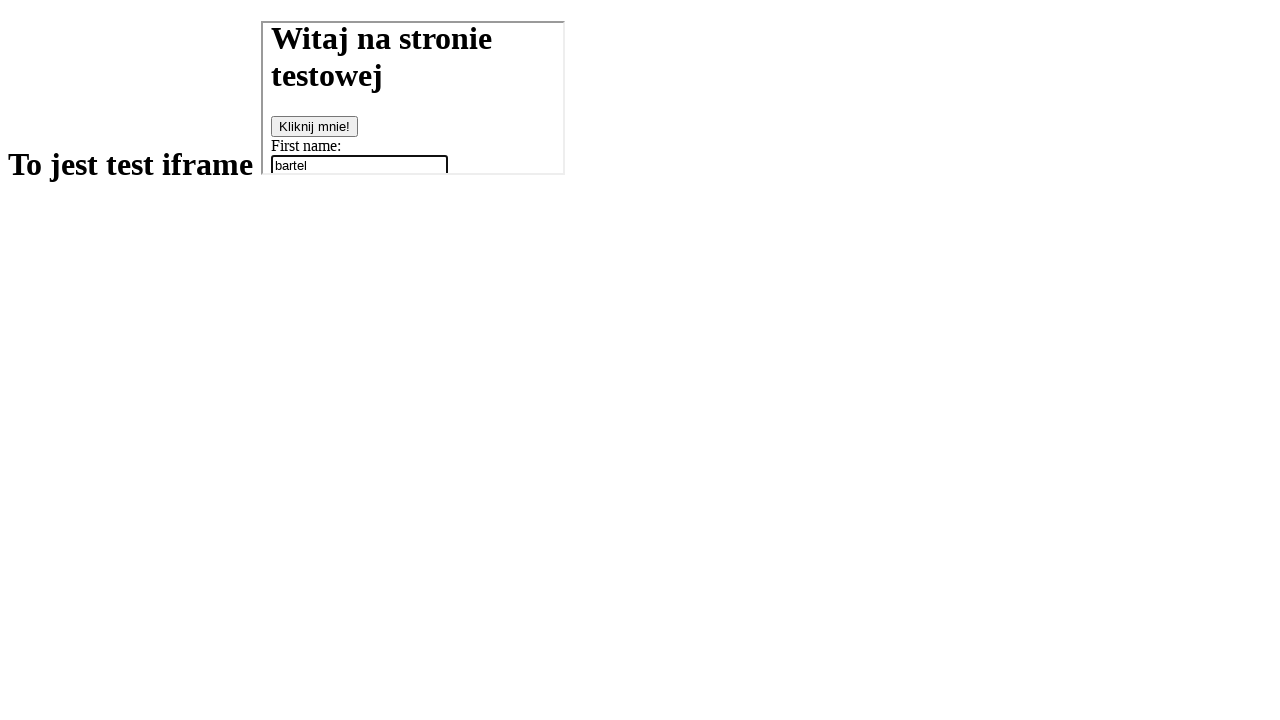

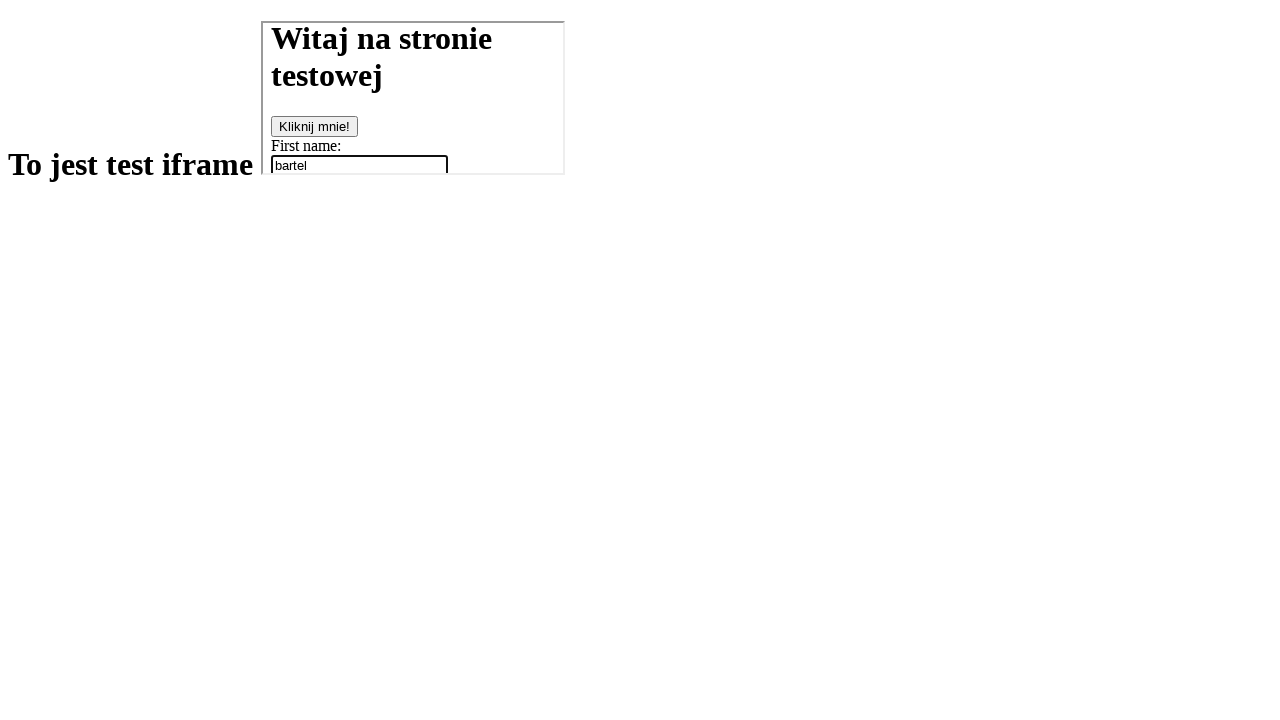